Tests basic browser navigation by visiting a Selenium practice blog and then navigating to a demo automation website

Starting URL: http://seleniumpractice.blogspot.in

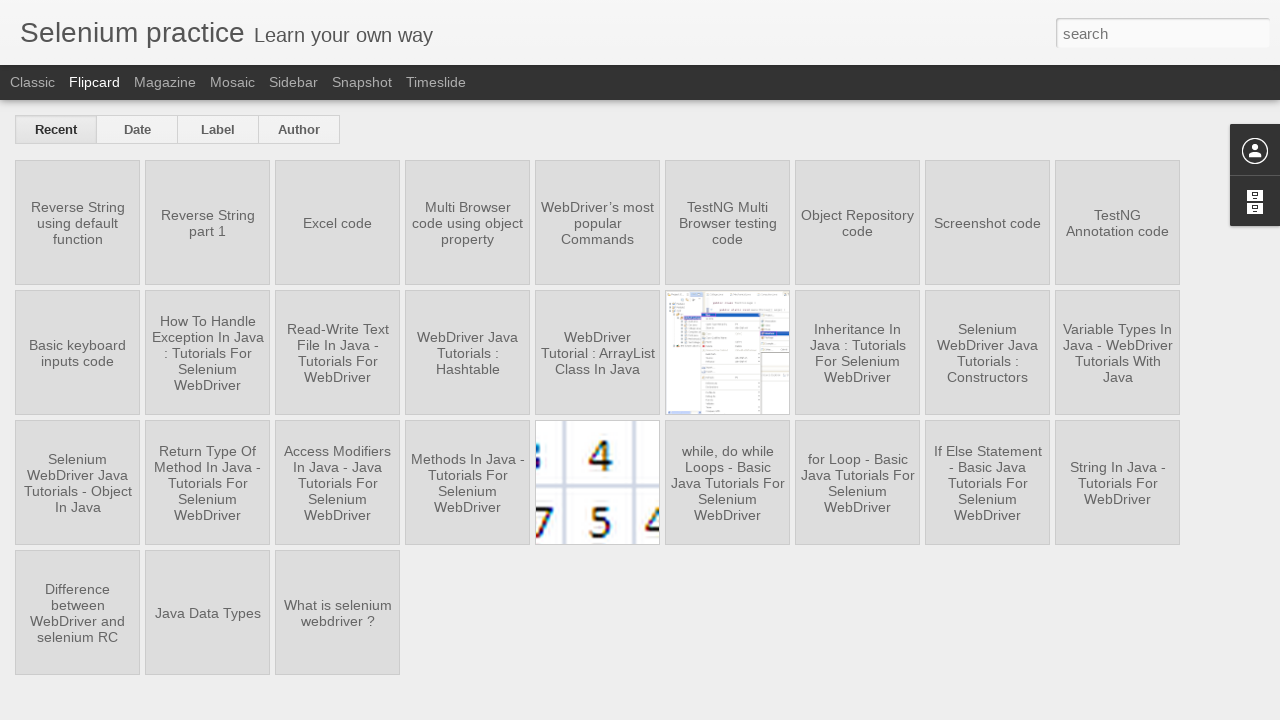

Navigated to Way2Automation demo website
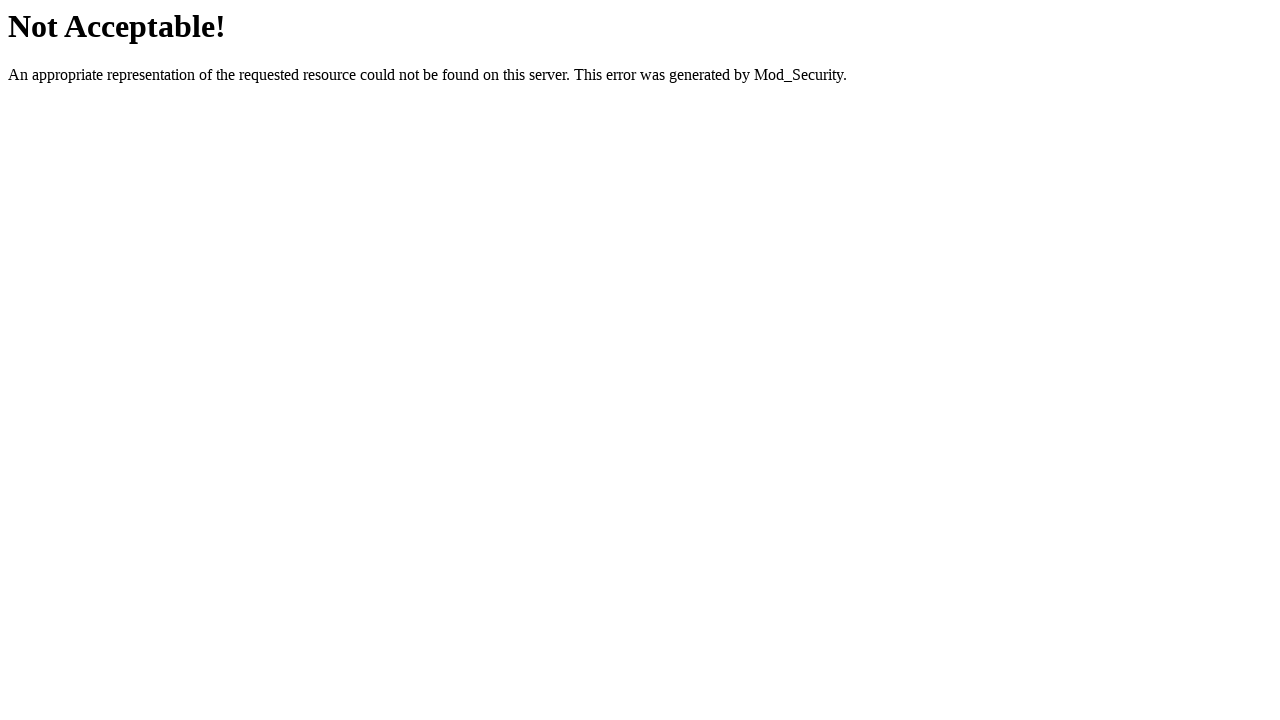

Page DOM content fully loaded
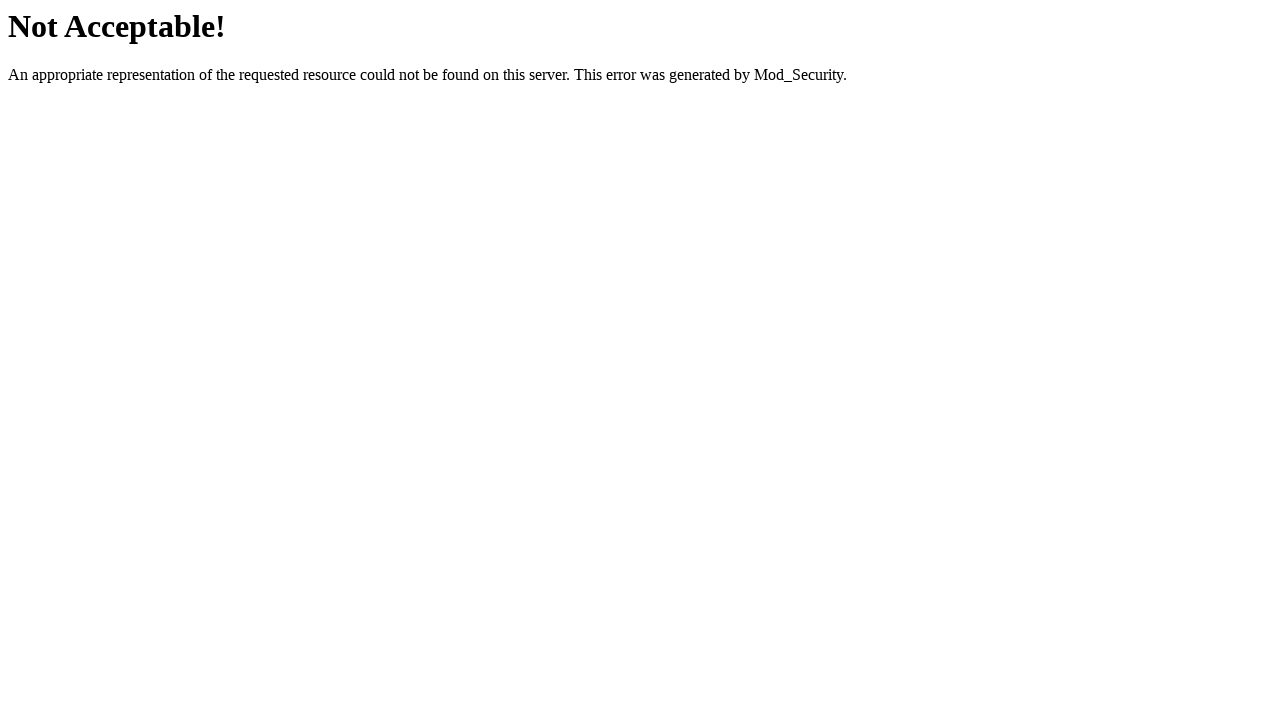

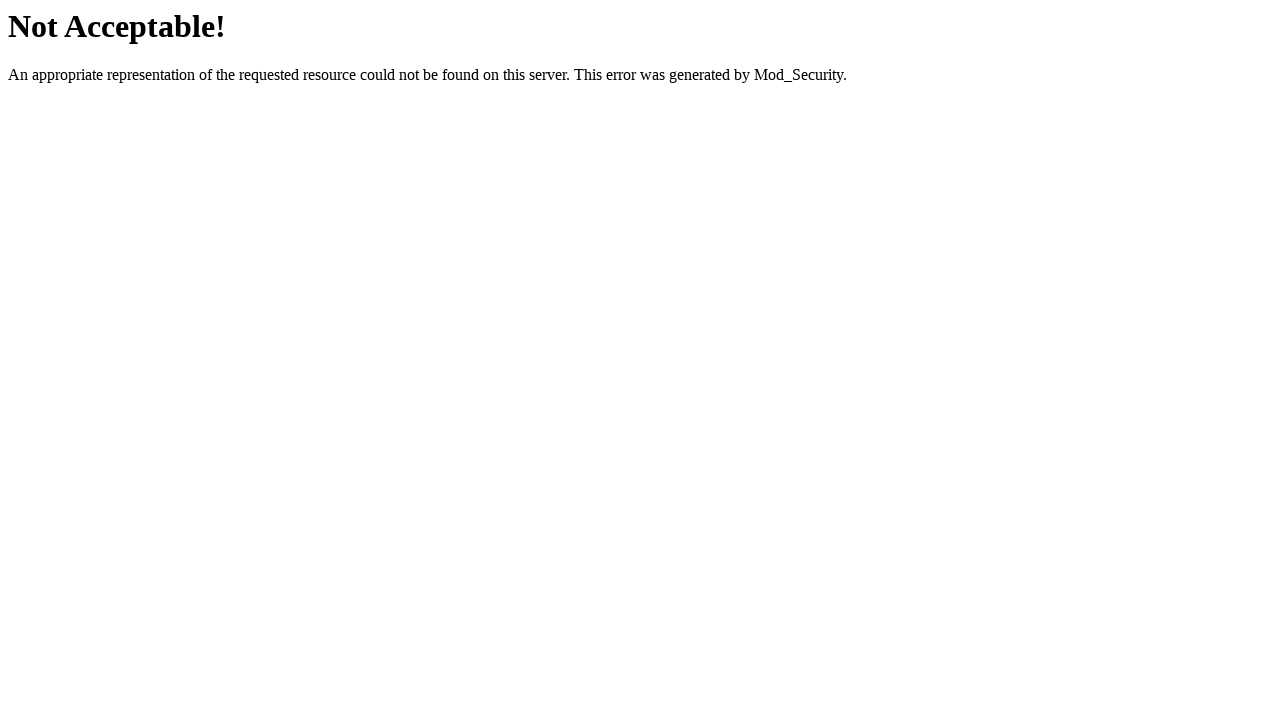